Navigates to a QA autotest page and waits for a big number element to be displayed

Starting URL: https://erikdark.github.io/Qa_autotests_05/

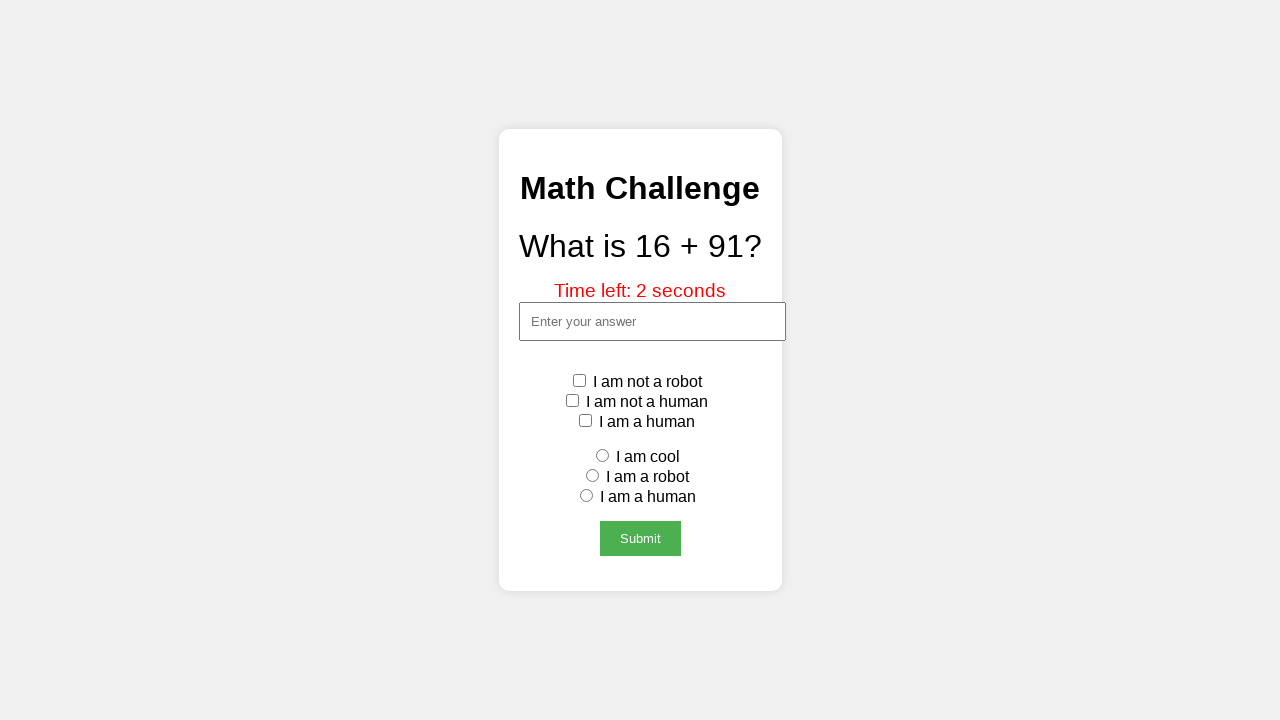

Waited for big number element to be visible
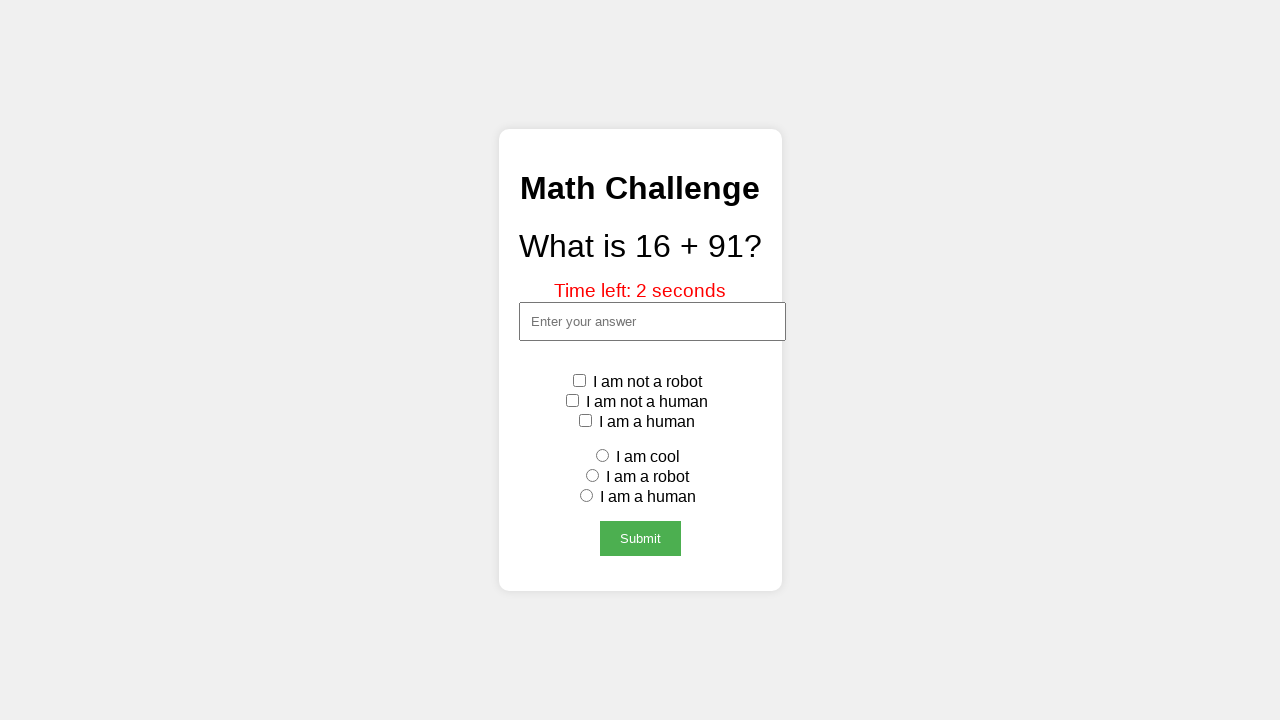

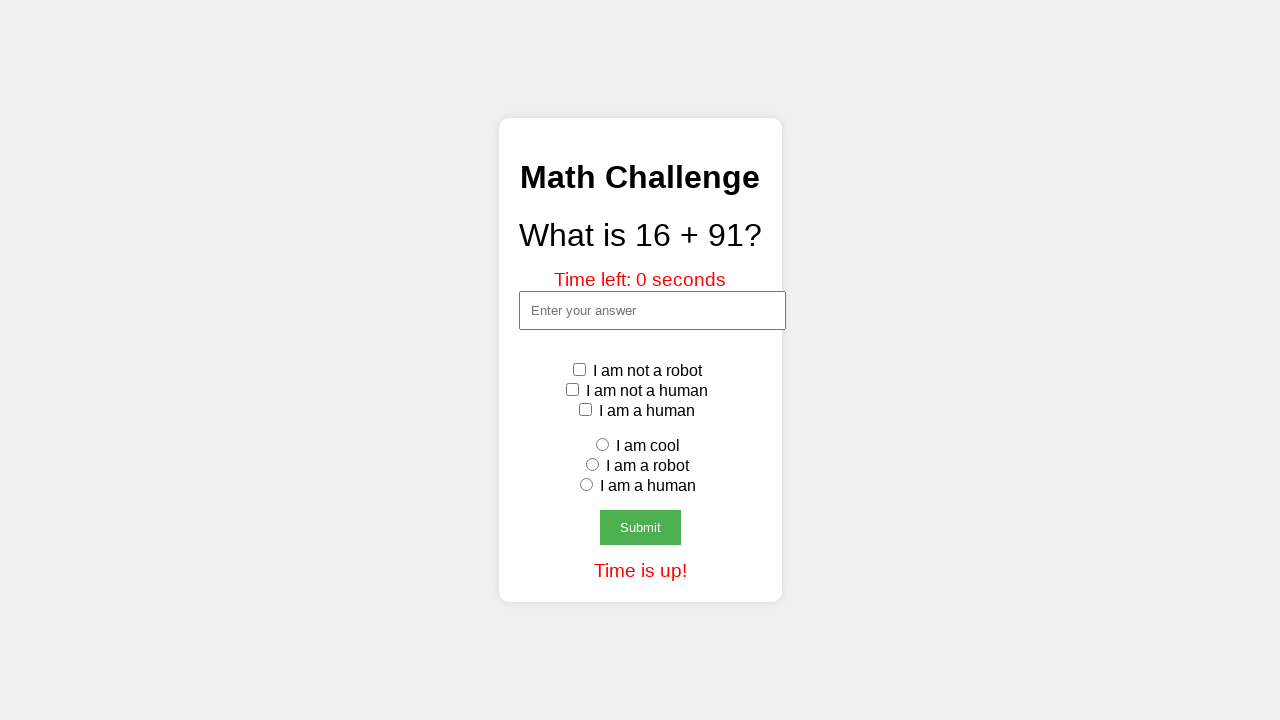